Tests a student registration form by filling in personal details (name, email, phone, address), selecting gender and hobbies, choosing a date of birth, selecting state and city dropdowns, and submitting the form. Then verifies the submitted data appears correctly in a confirmation modal.

Starting URL: https://demoqa.com/automation-practice-form

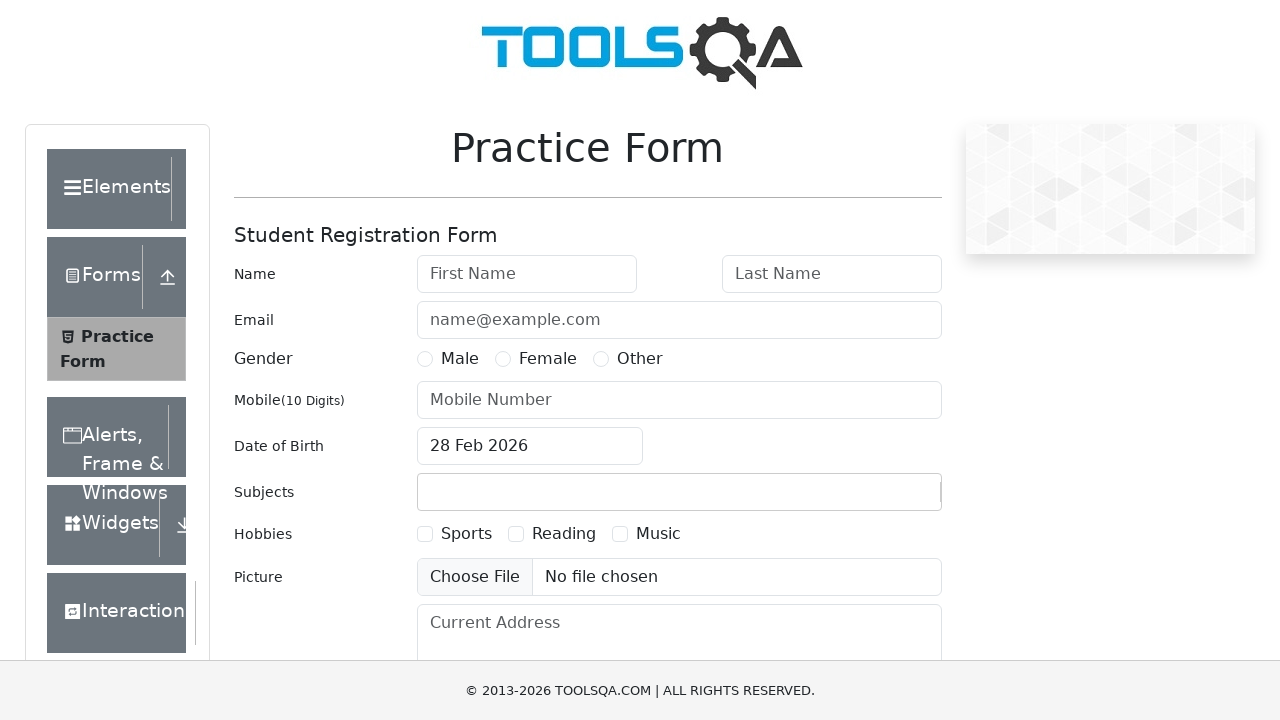

Removed ad banner using JavaScript
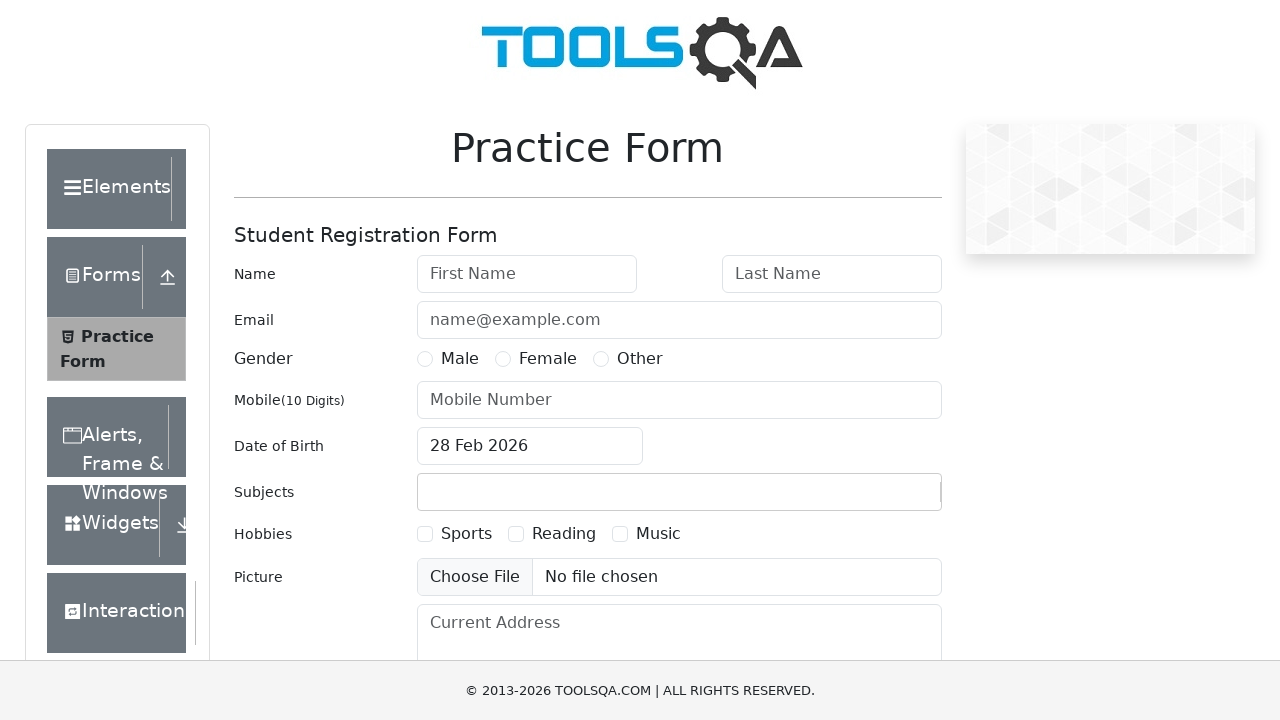

Removed footer using JavaScript
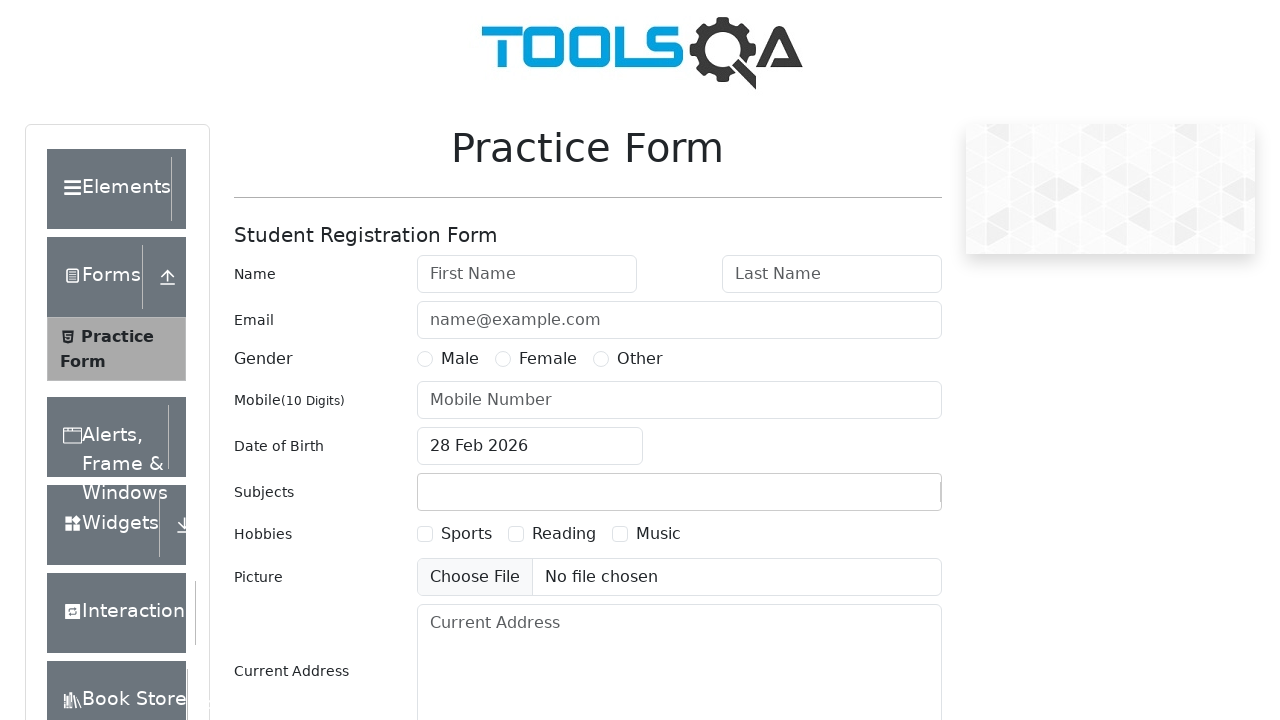

Filled first name field with 'Michael' on #firstName
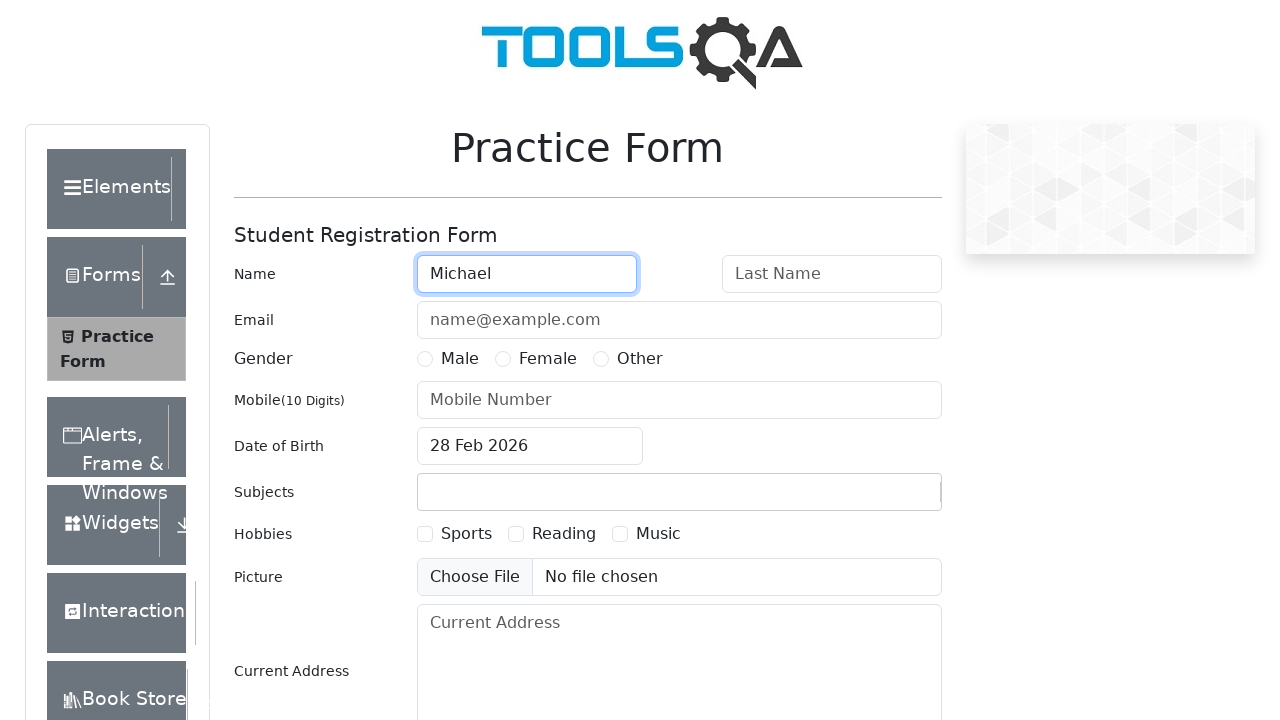

Filled last name field with 'Johnson' on #lastName
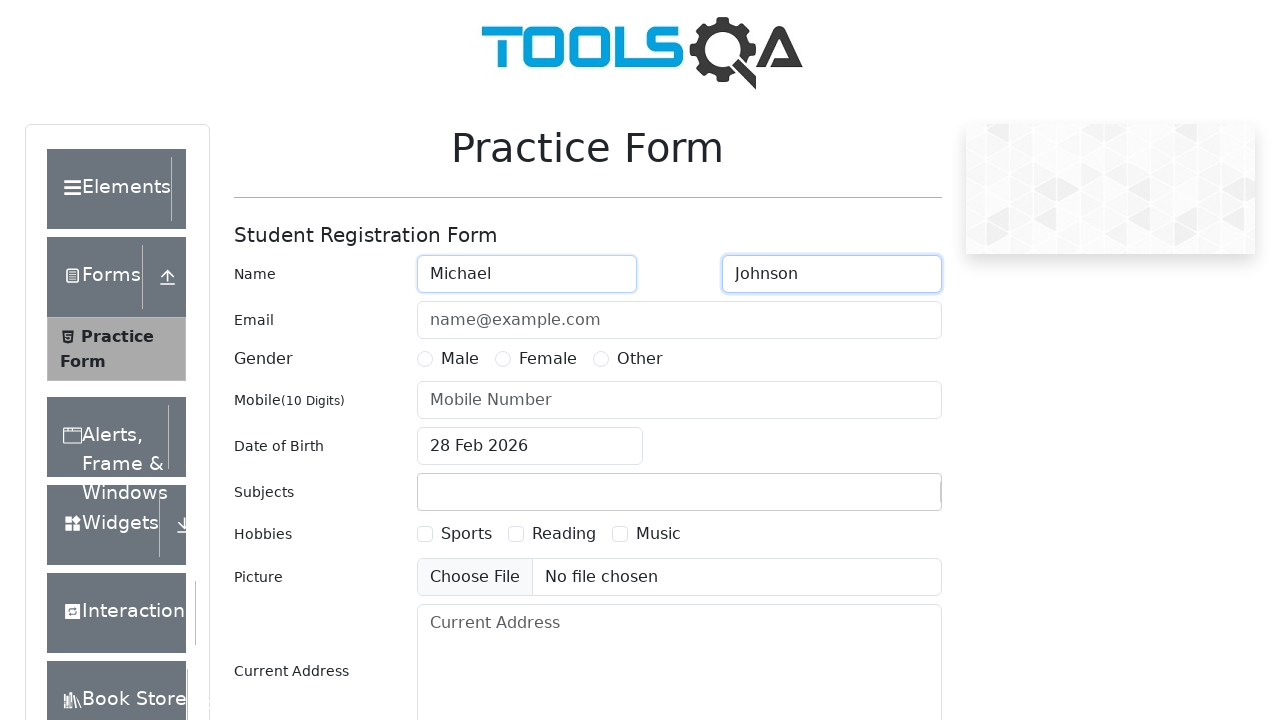

Filled email field with 'michael.johnson@testmail.com' on #userEmail
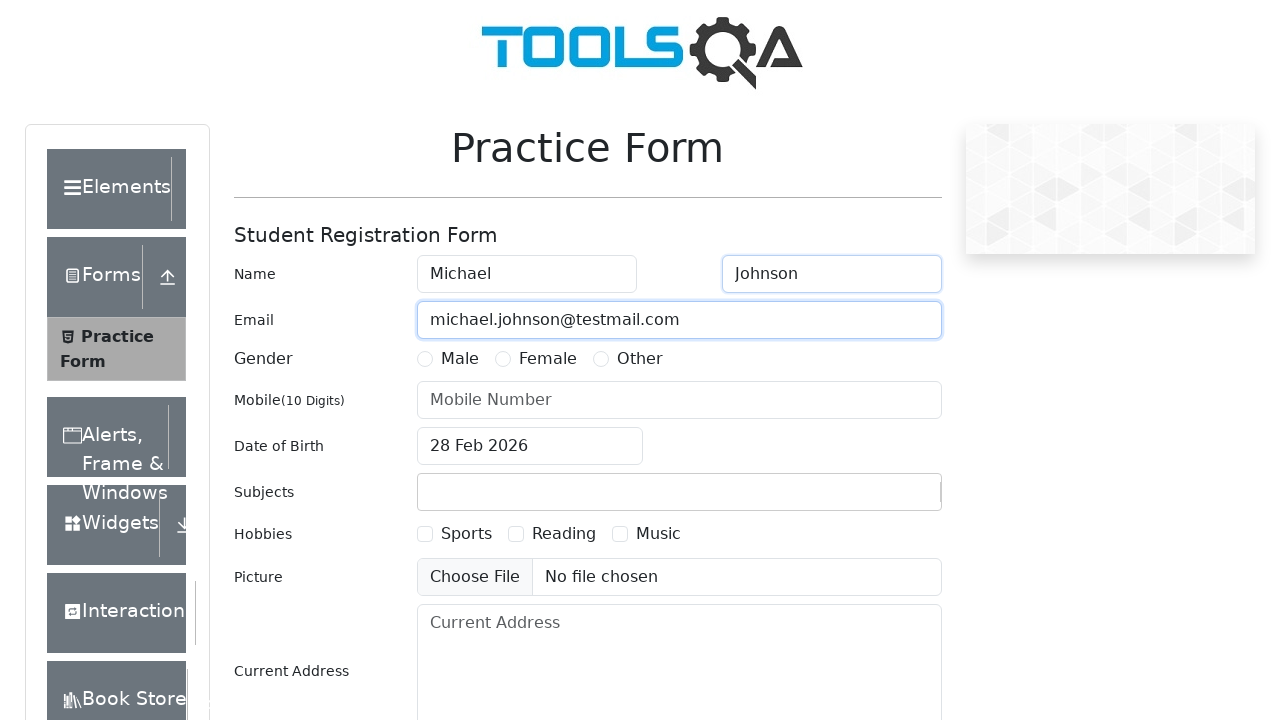

Filled phone field with '8765432190' on #userNumber
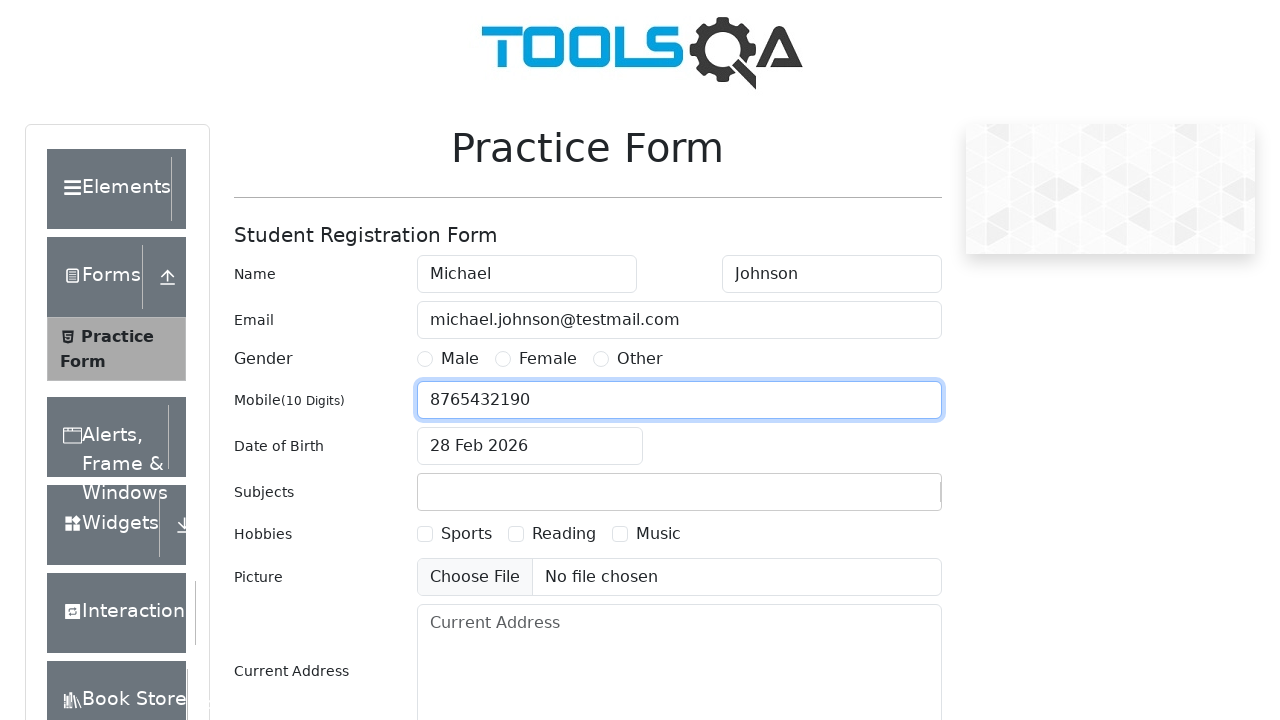

Filled current address field with '742 Evergreen Terrace, Springfield' on #currentAddress
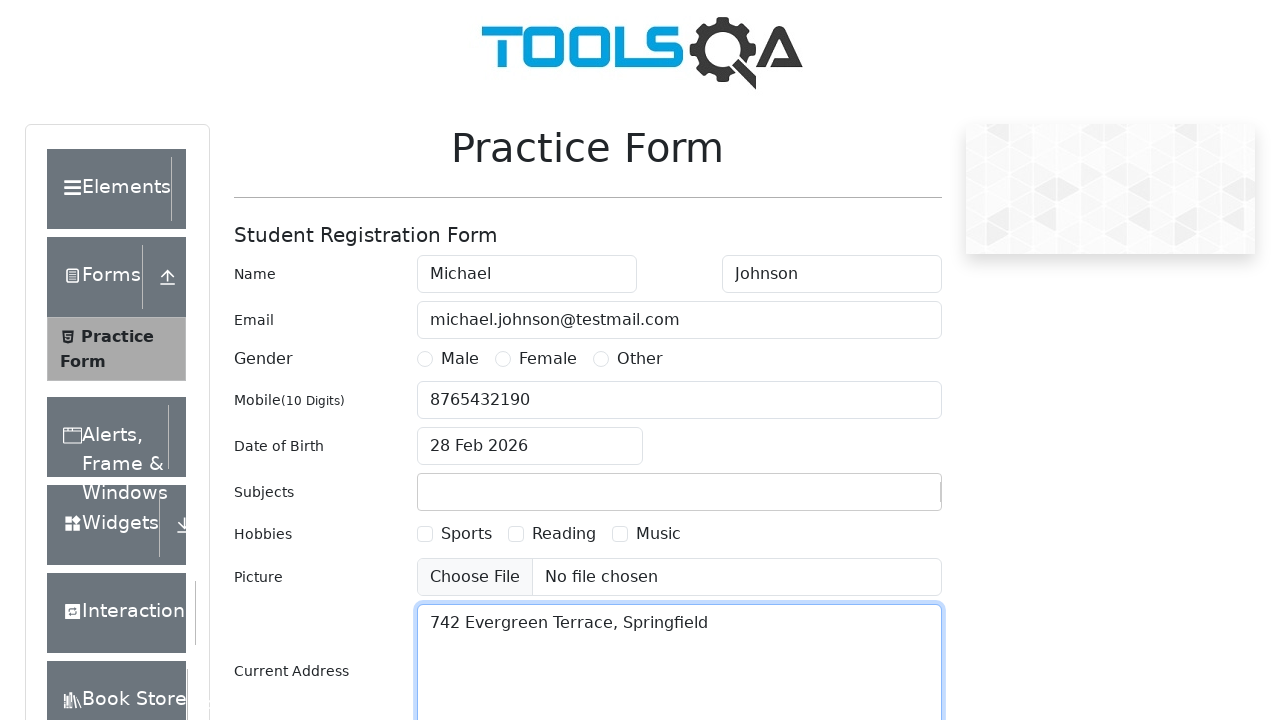

Filled subject field with 'Maths' on #subjectsInput
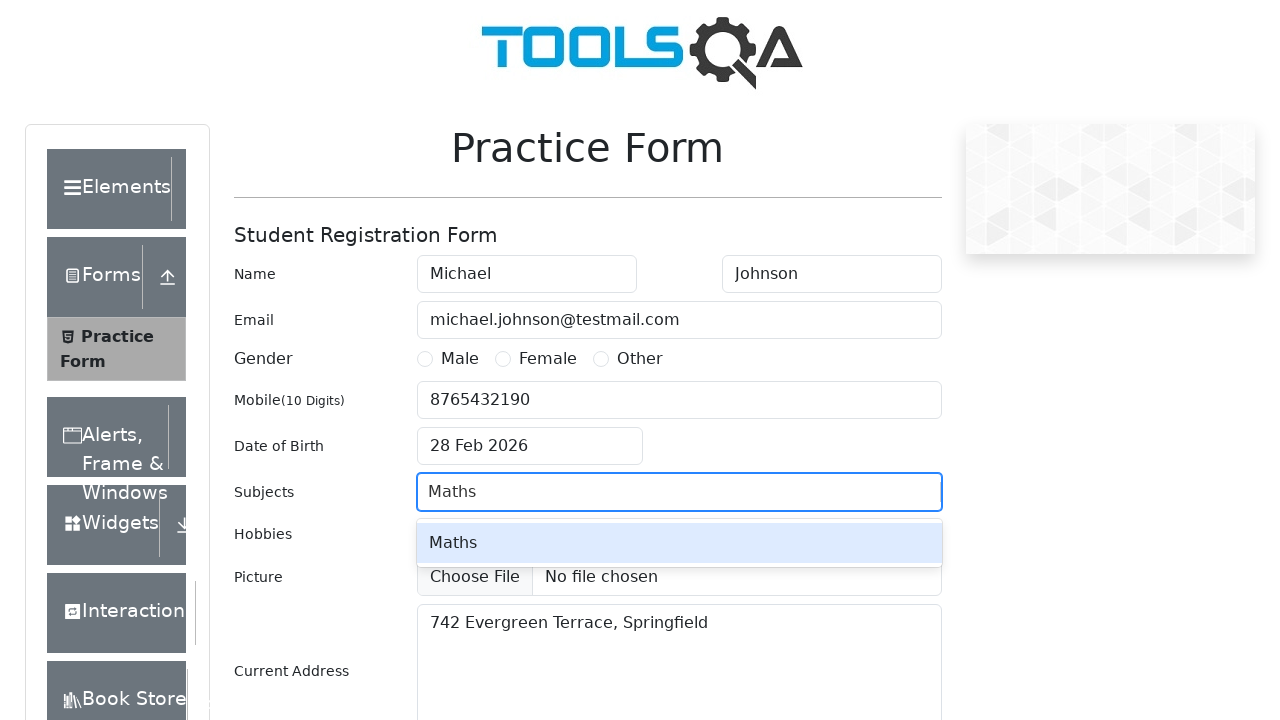

Pressed Enter to select subject on #subjectsInput
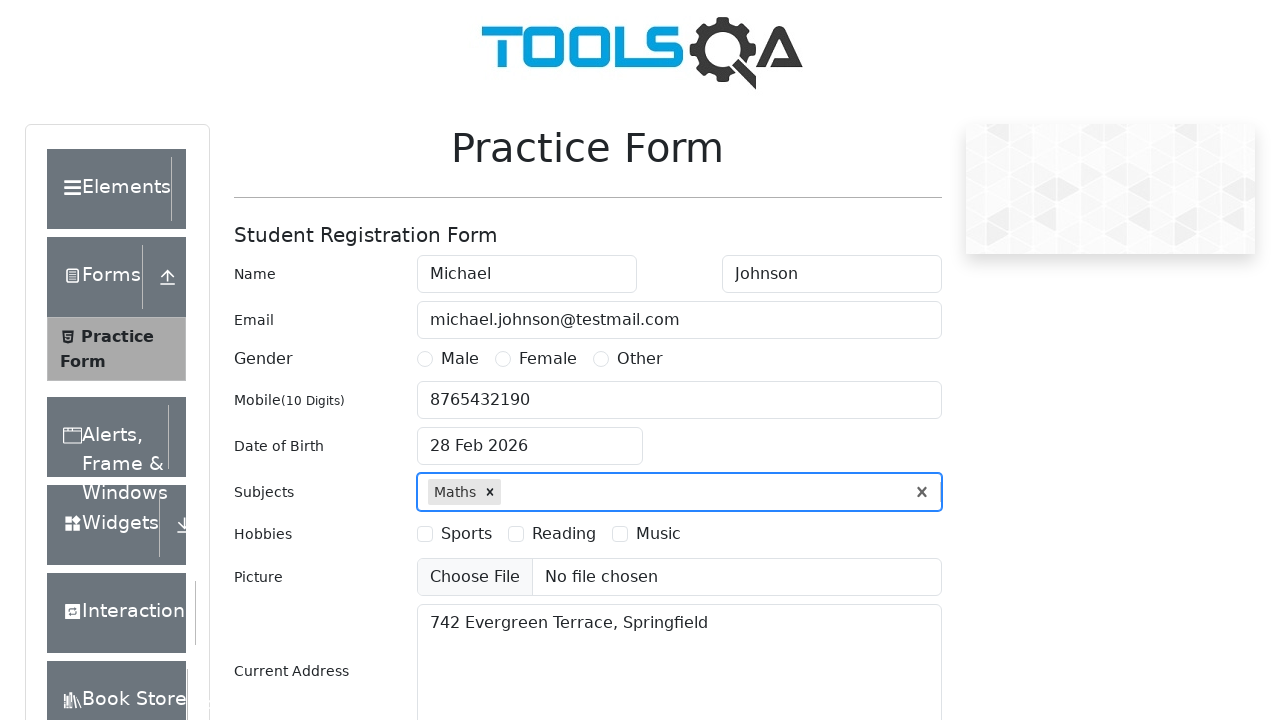

Selected gender: Male at (460, 359) on #genterWrapper >> text=Male
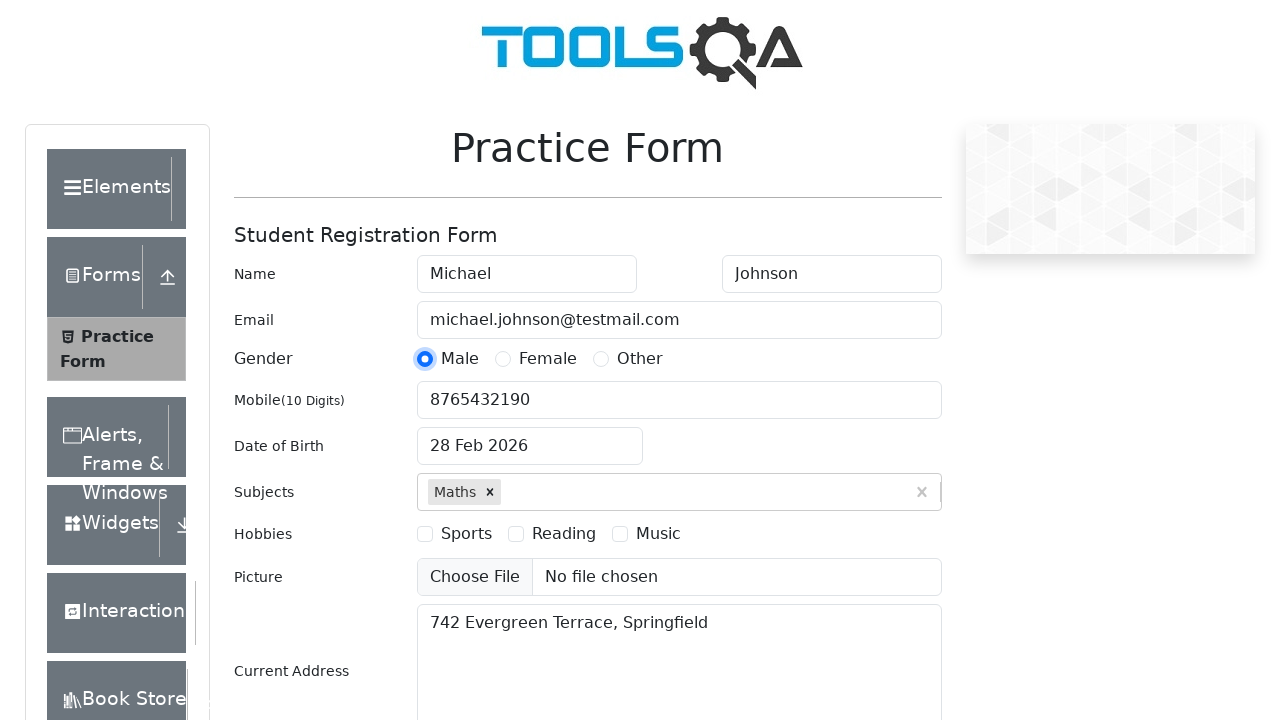

Selected hobby: Sports at (466, 534) on #hobbiesWrapper >> text=Sports
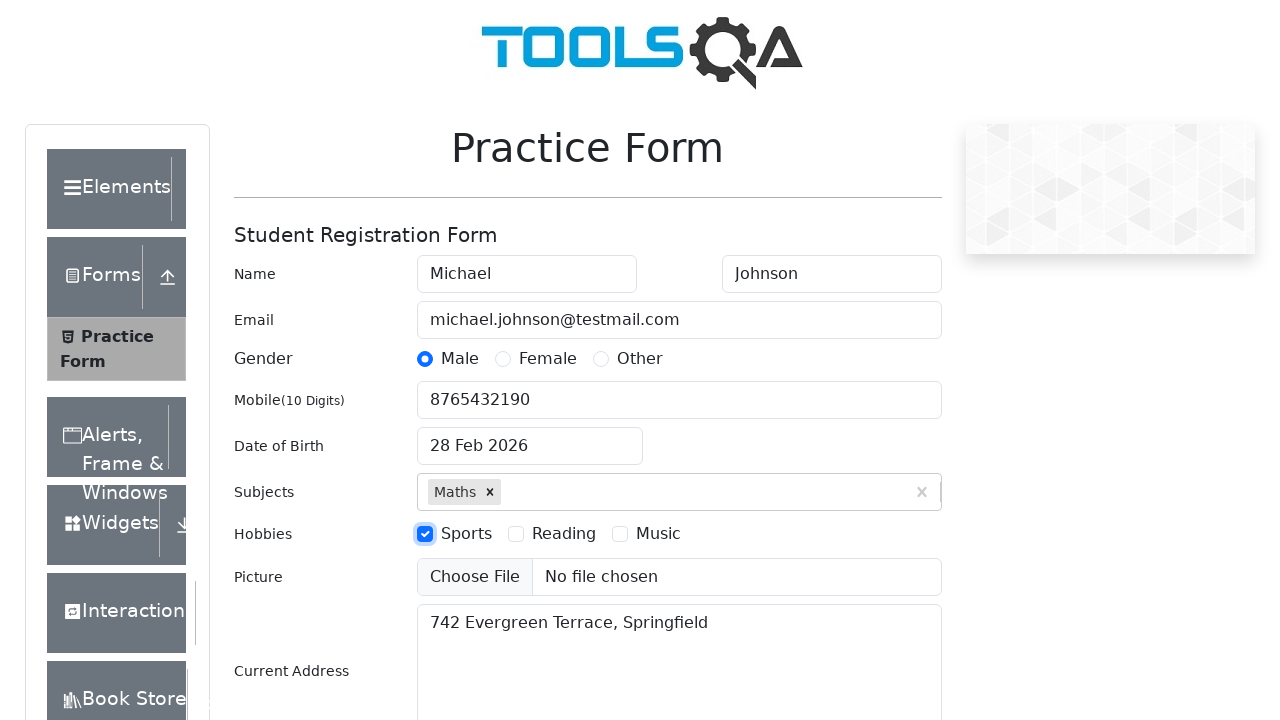

Selected hobby: Music at (658, 534) on #hobbiesWrapper >> text=Music
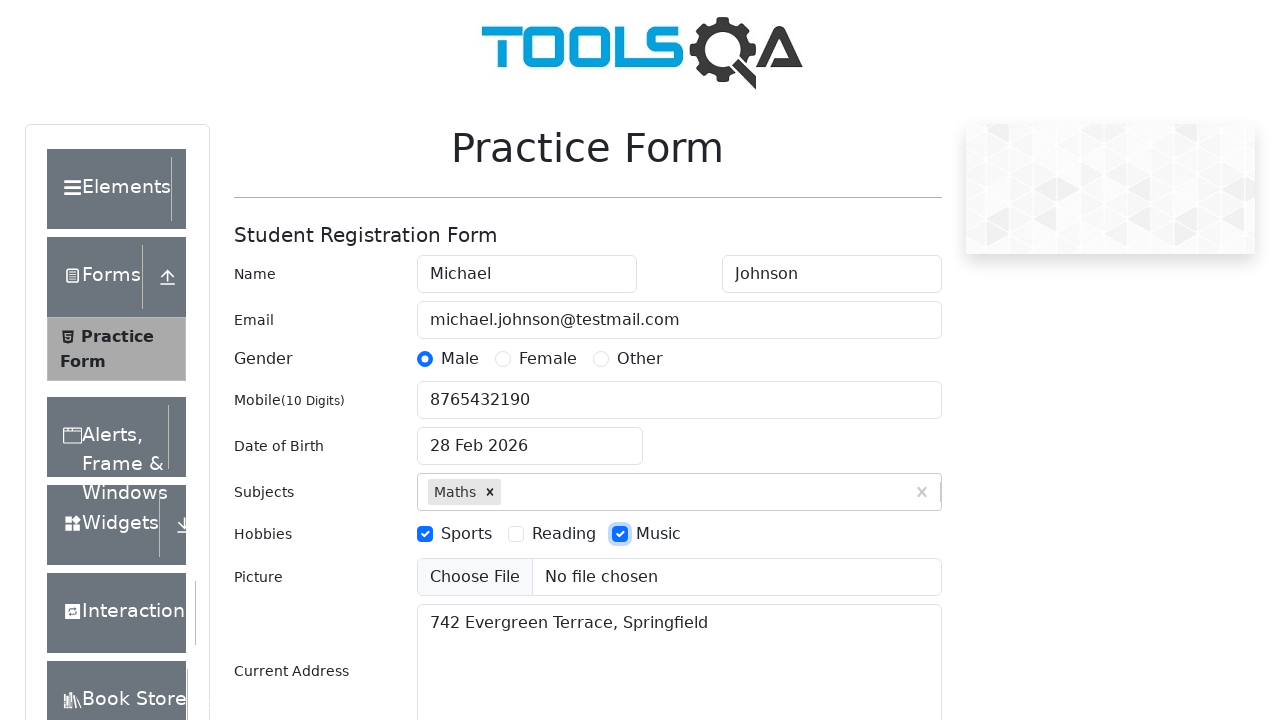

Clicked date of birth input field at (530, 446) on #dateOfBirthInput
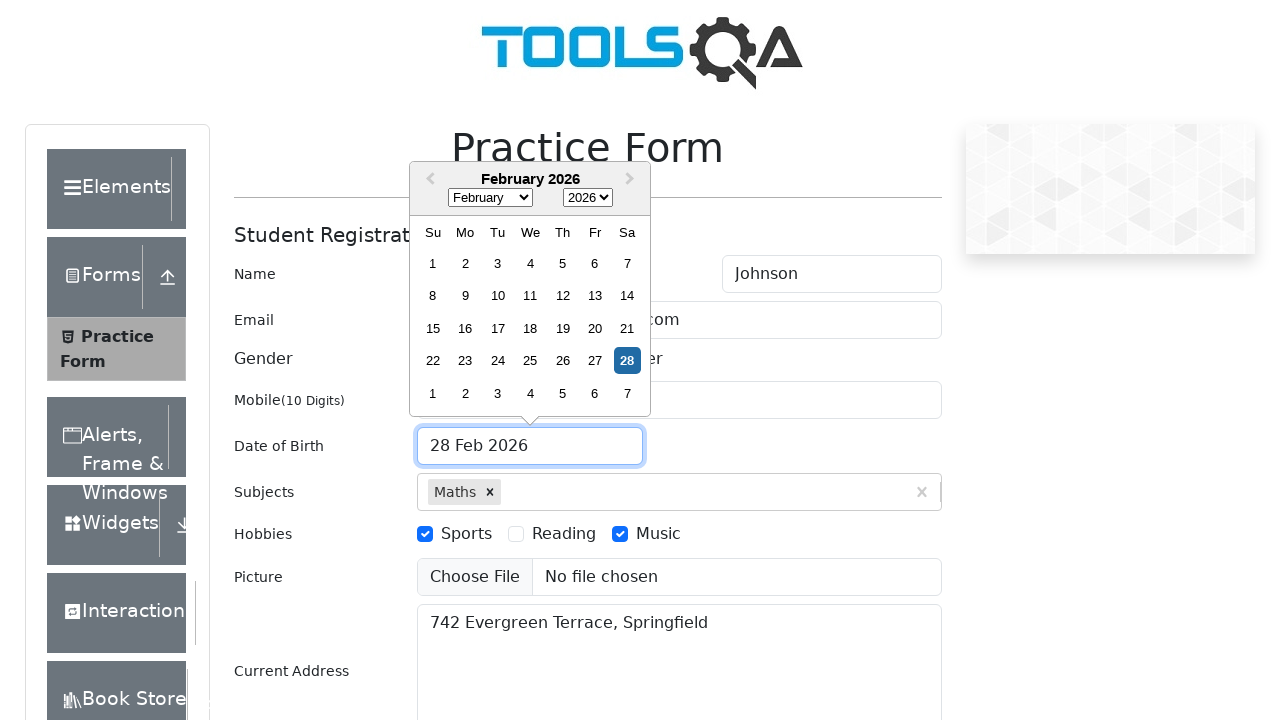

Selected October in date picker month on .react-datepicker__month-select
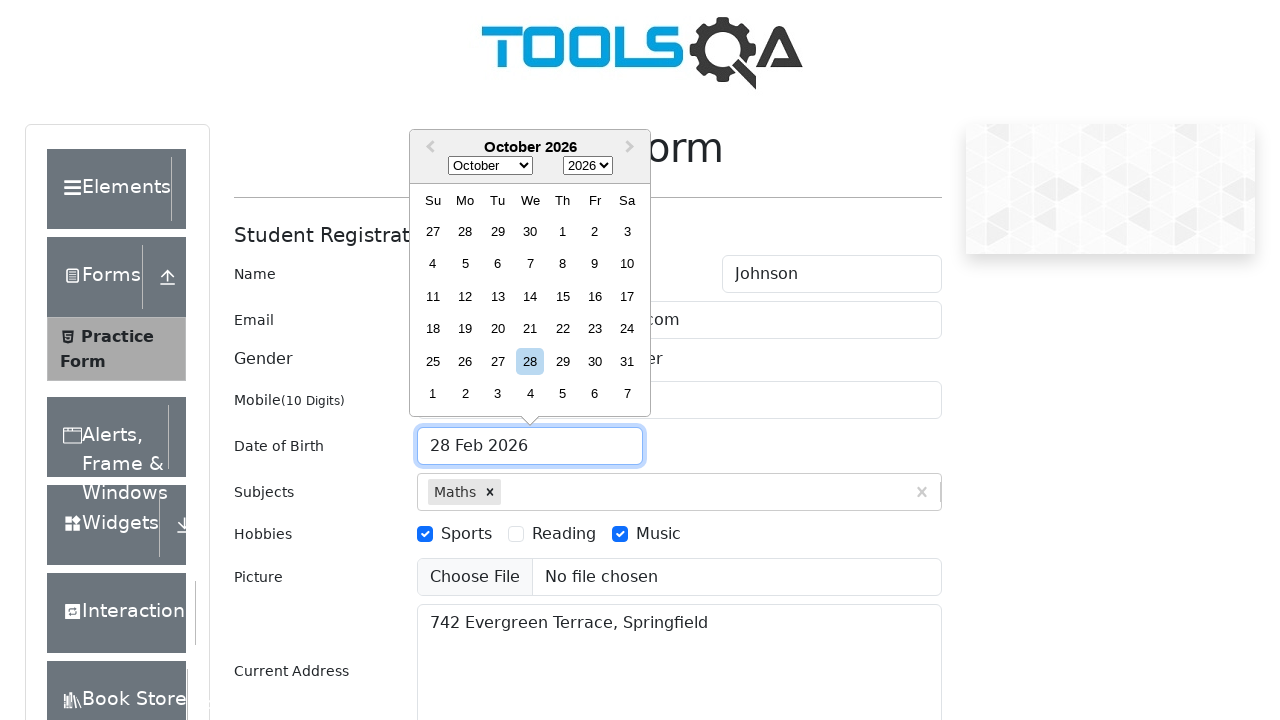

Selected 1995 in date picker year on .react-datepicker__year-select
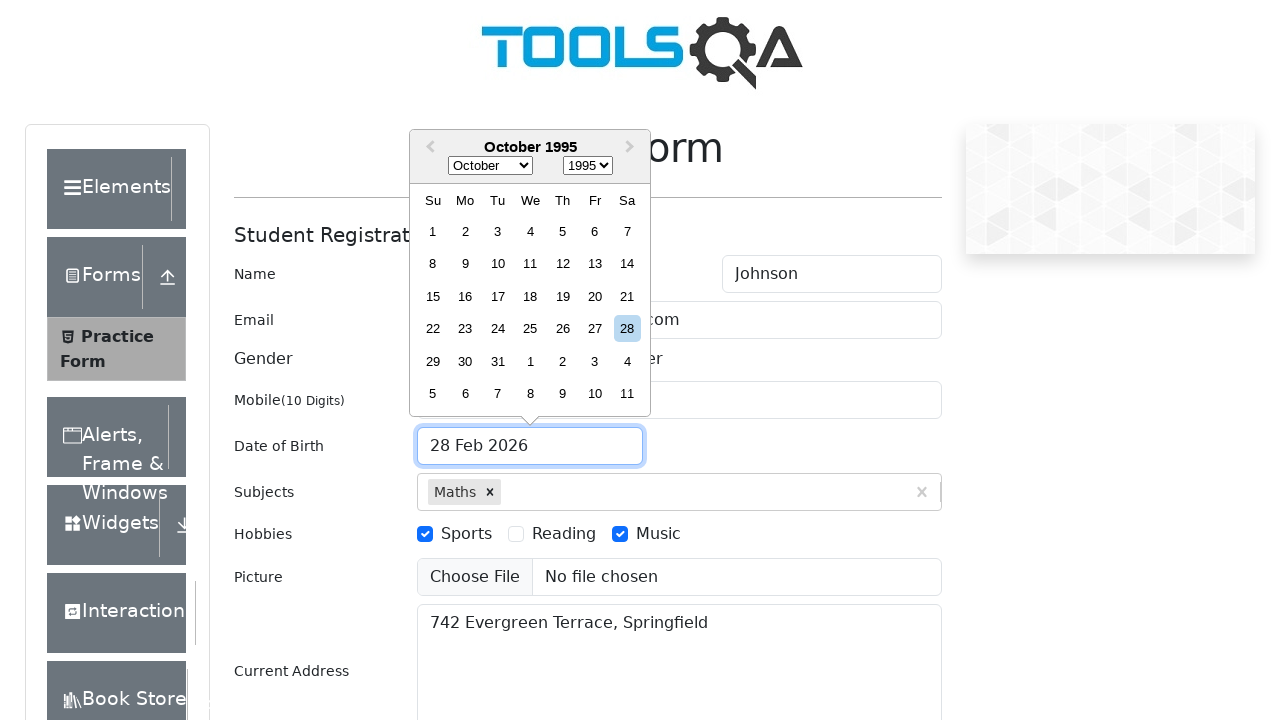

Selected 15th day in date picker at (433, 296) on .react-datepicker__day--015:not(.react-datepicker__day--outside-month)
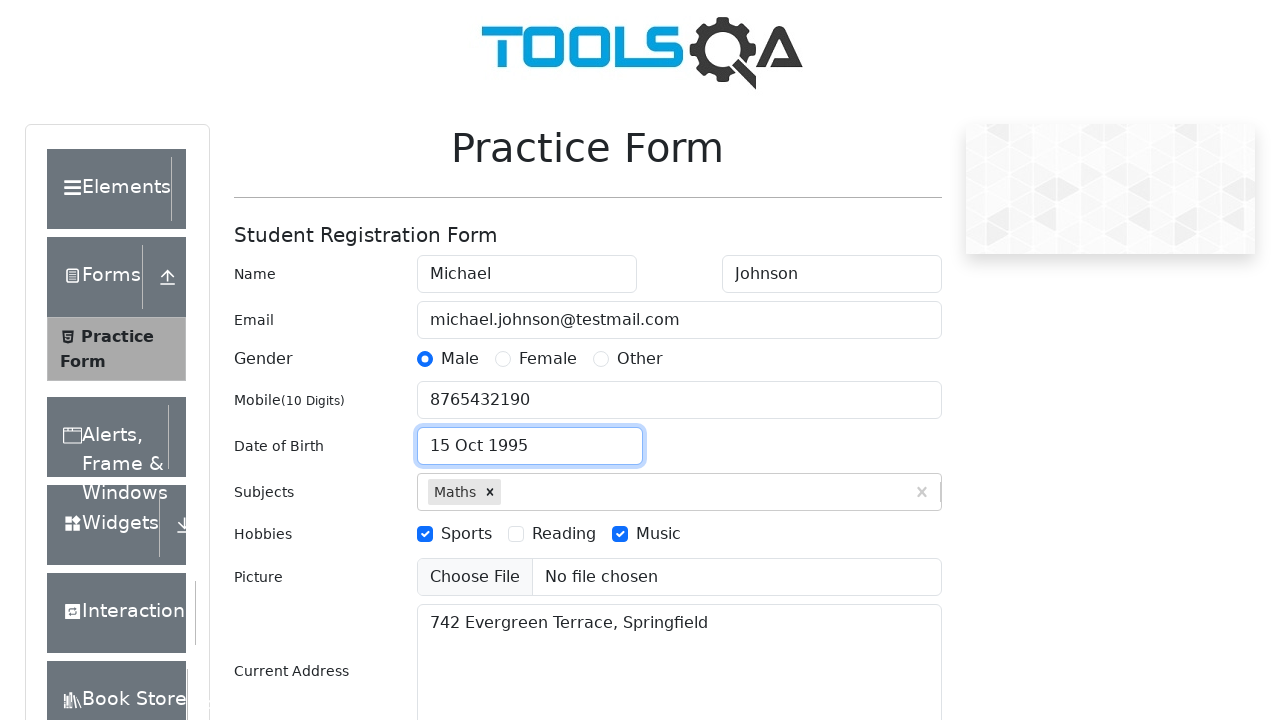

Clicked state dropdown at (527, 437) on #state
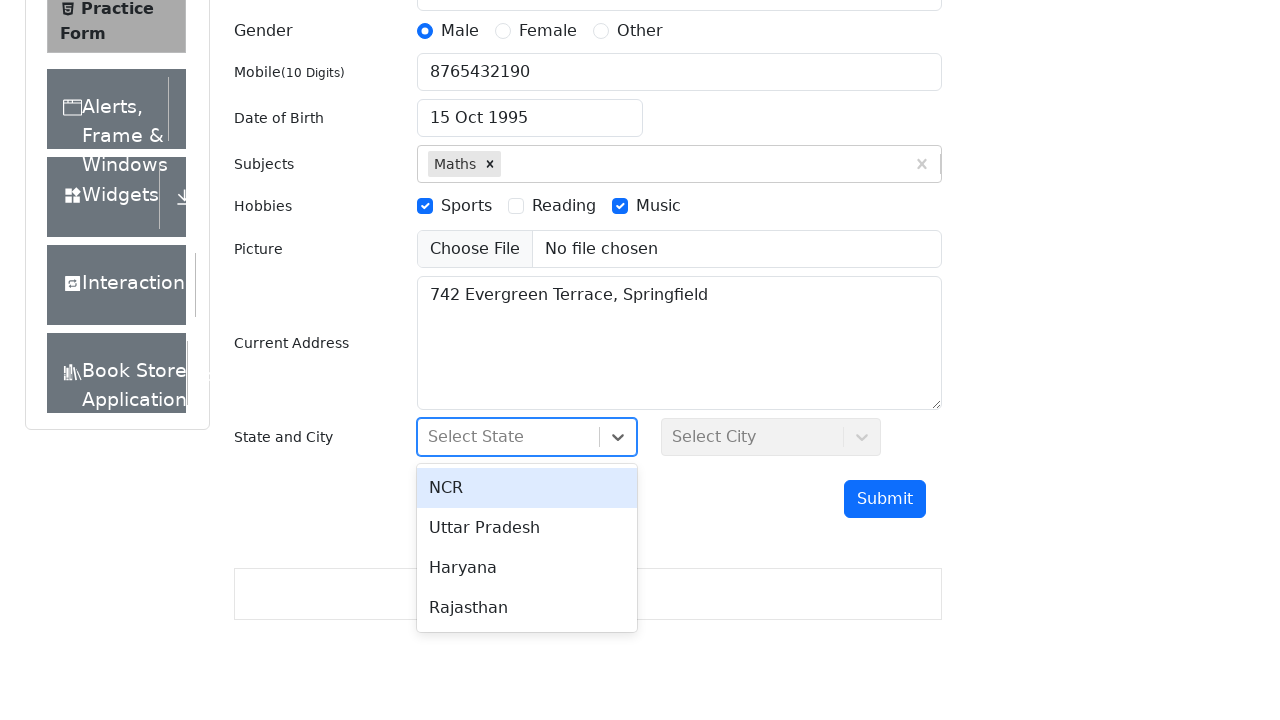

Selected state: Uttar Pradesh at (527, 528) on #stateCity-wrapper >> text=Uttar Pradesh
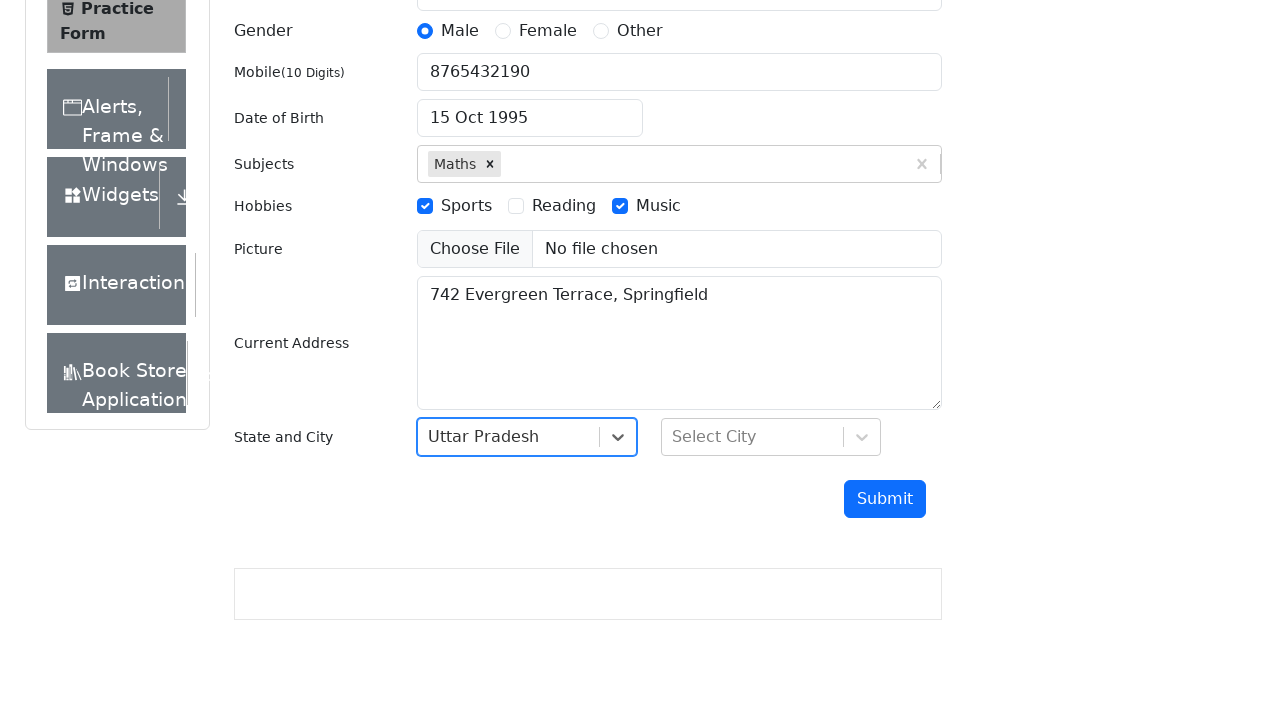

Clicked city dropdown at (771, 437) on #city
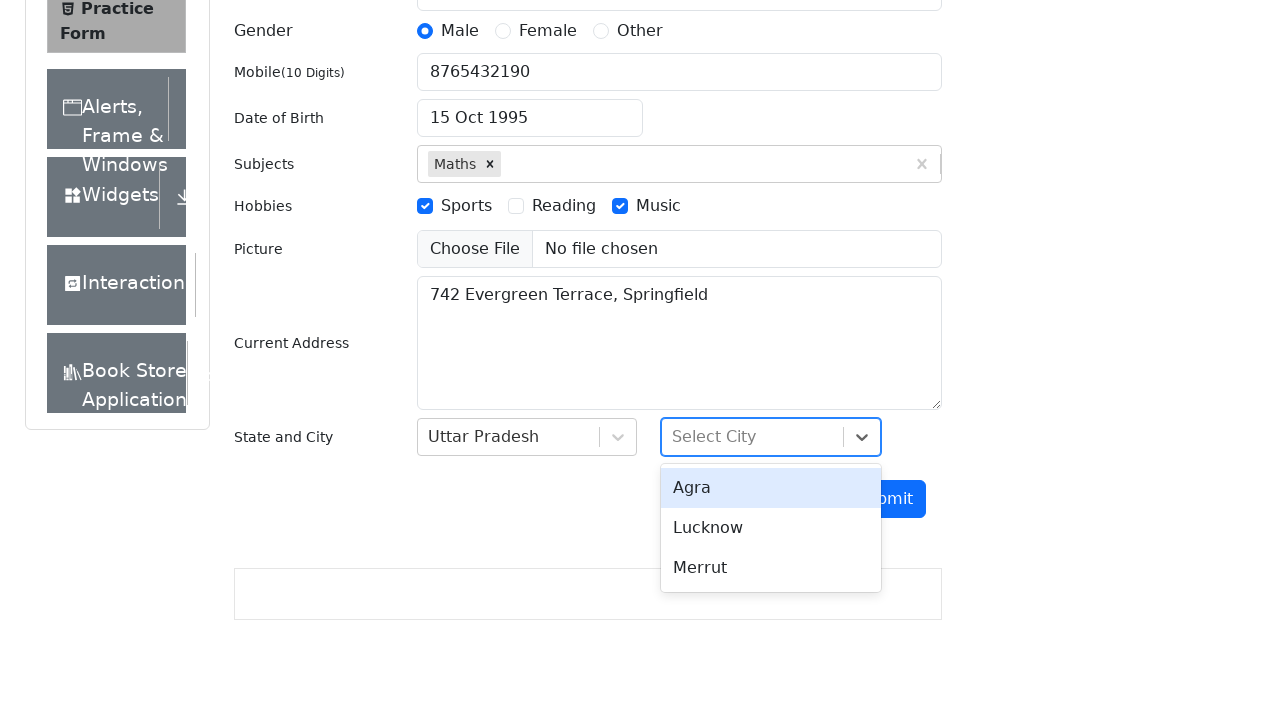

Selected city: Merrut at (771, 568) on #stateCity-wrapper >> text=Merrut
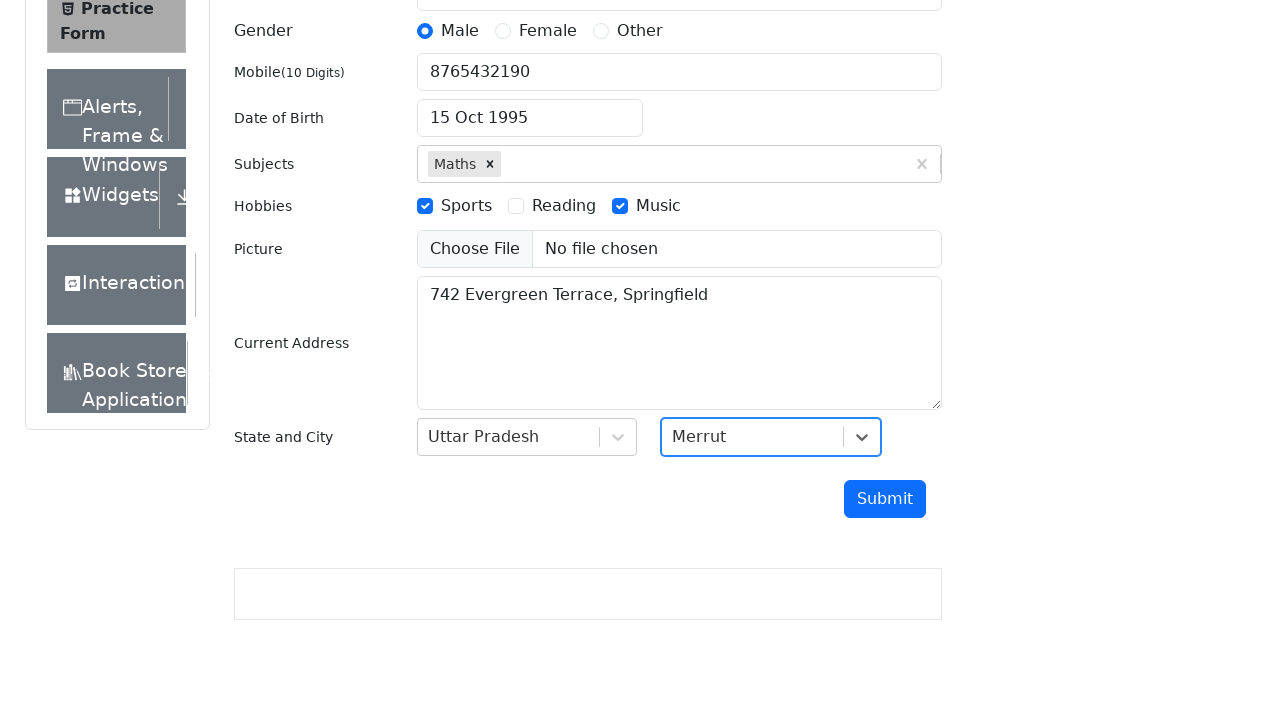

Clicked submit button to submit the registration form at (885, 499) on #submit
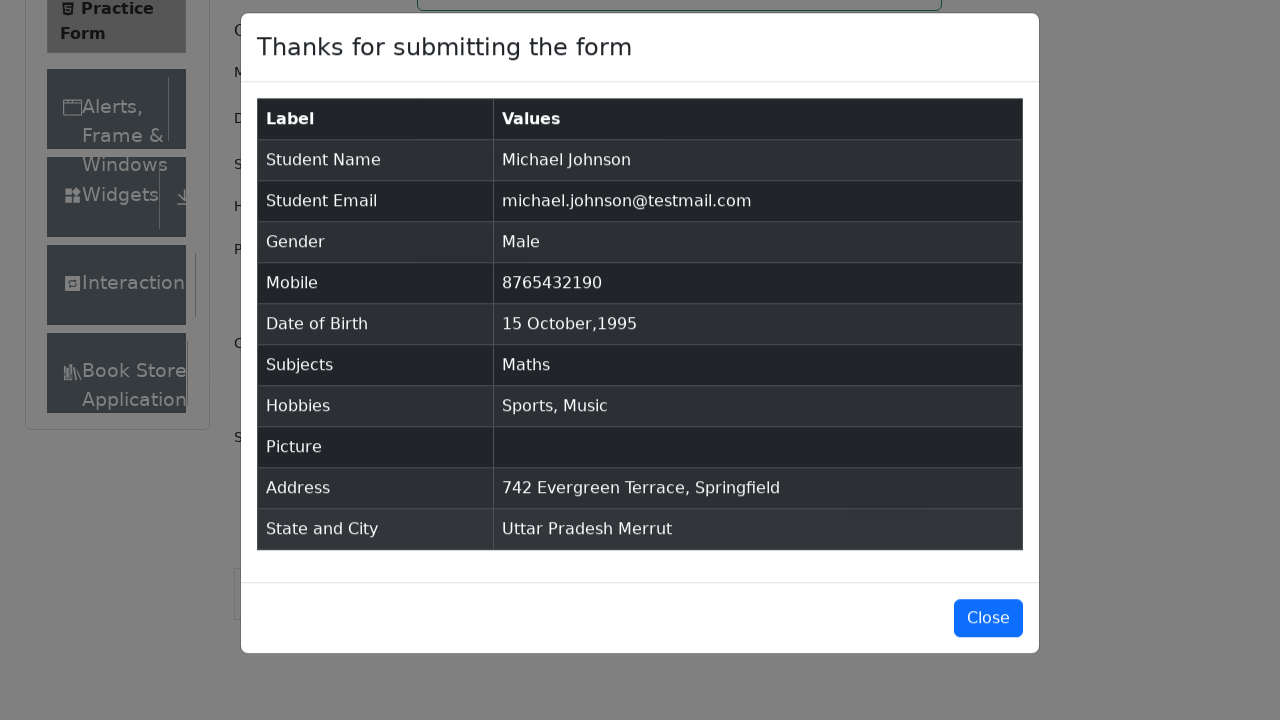

Confirmation modal appeared
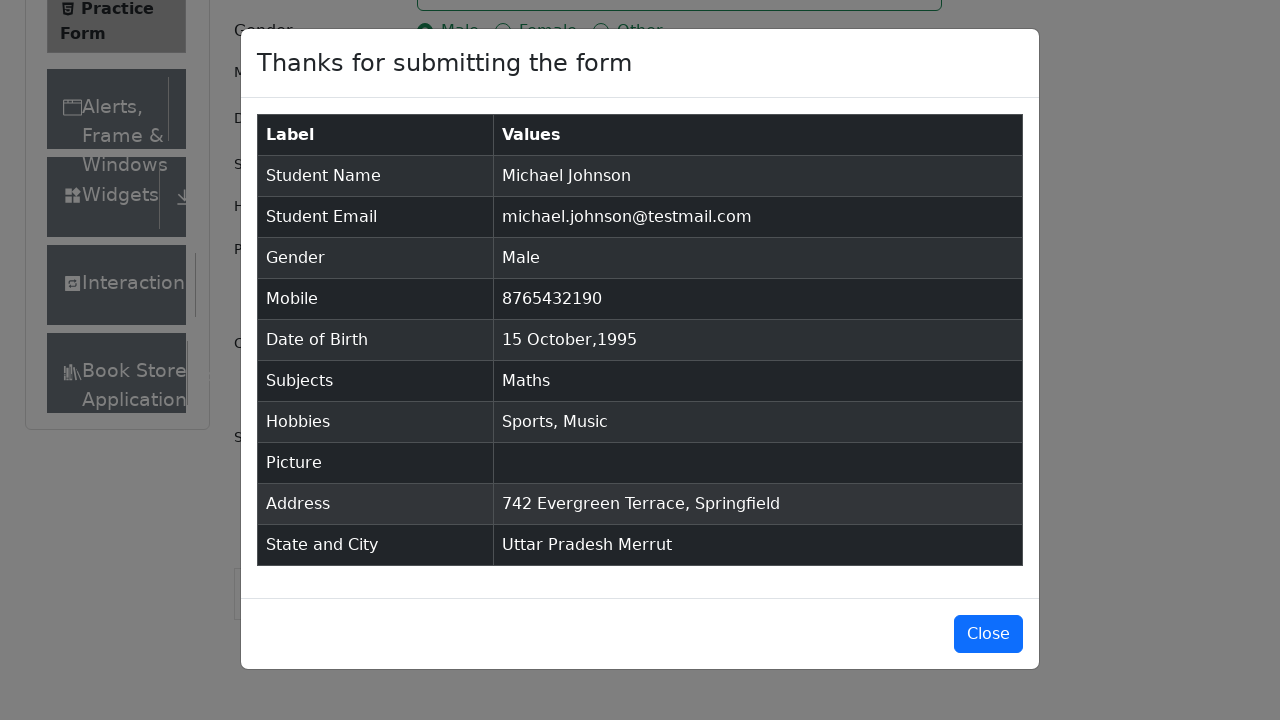

Verified submitted data table appeared in modal
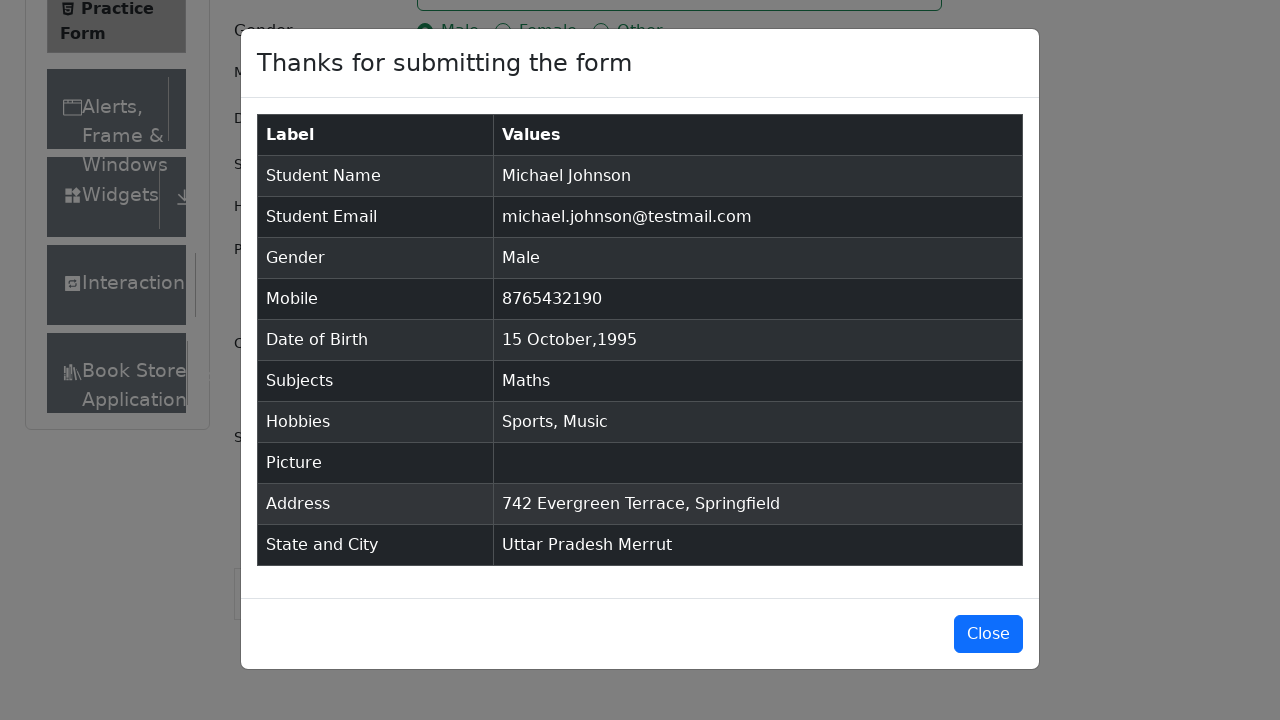

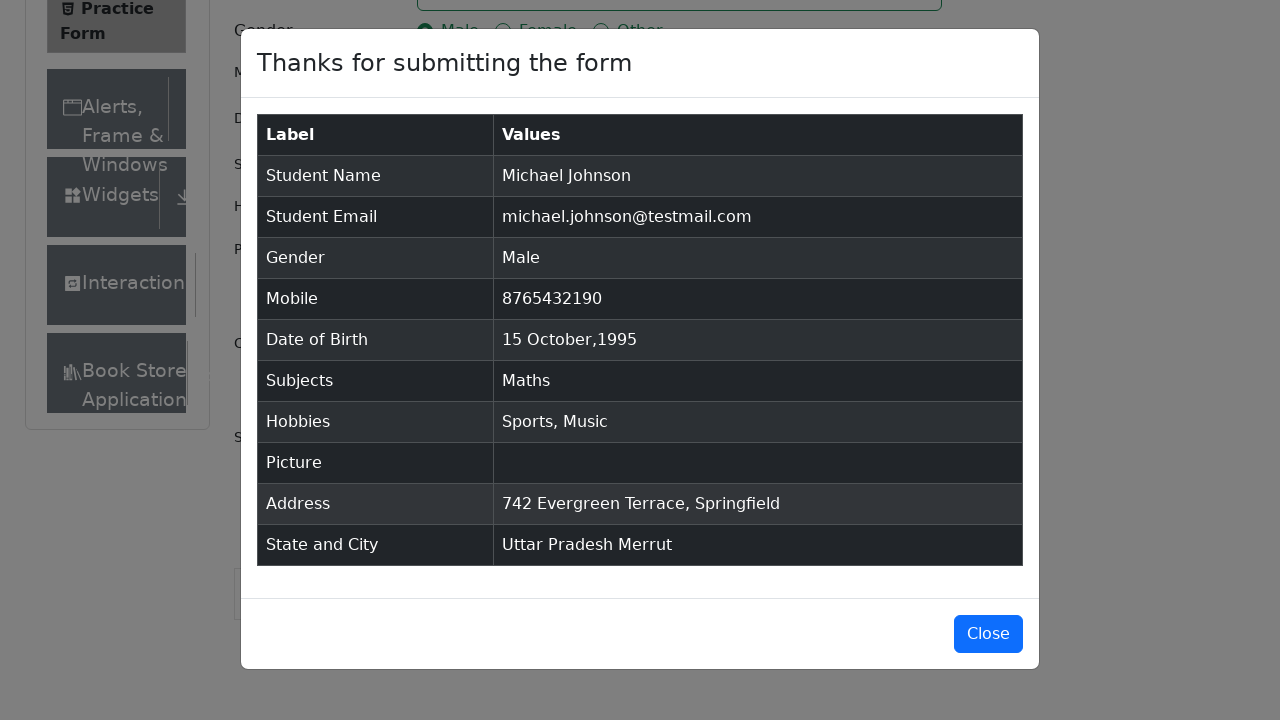